Tests the clear button functionality in the search input by filling text and then clearing it on the Playwright documentation site.

Starting URL: https://playwright.dev

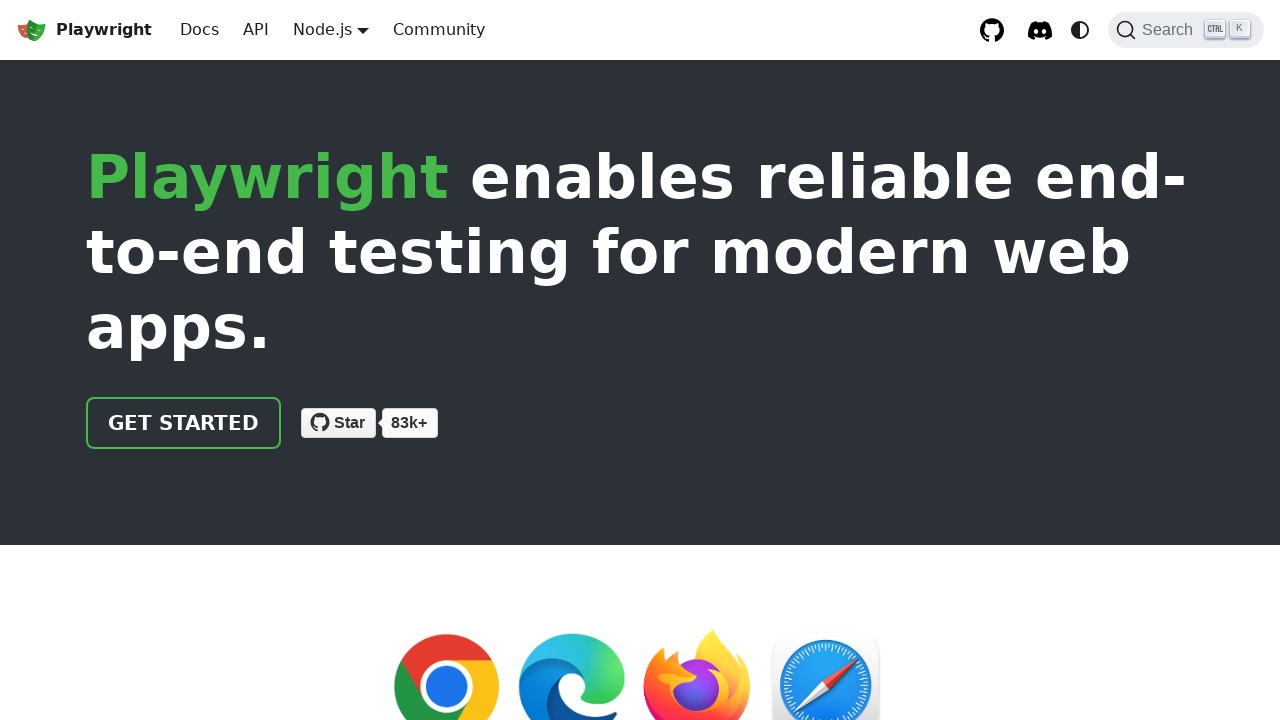

Clicked search button to open search modal at (1186, 30) on internal:role=button[name="Search"i]
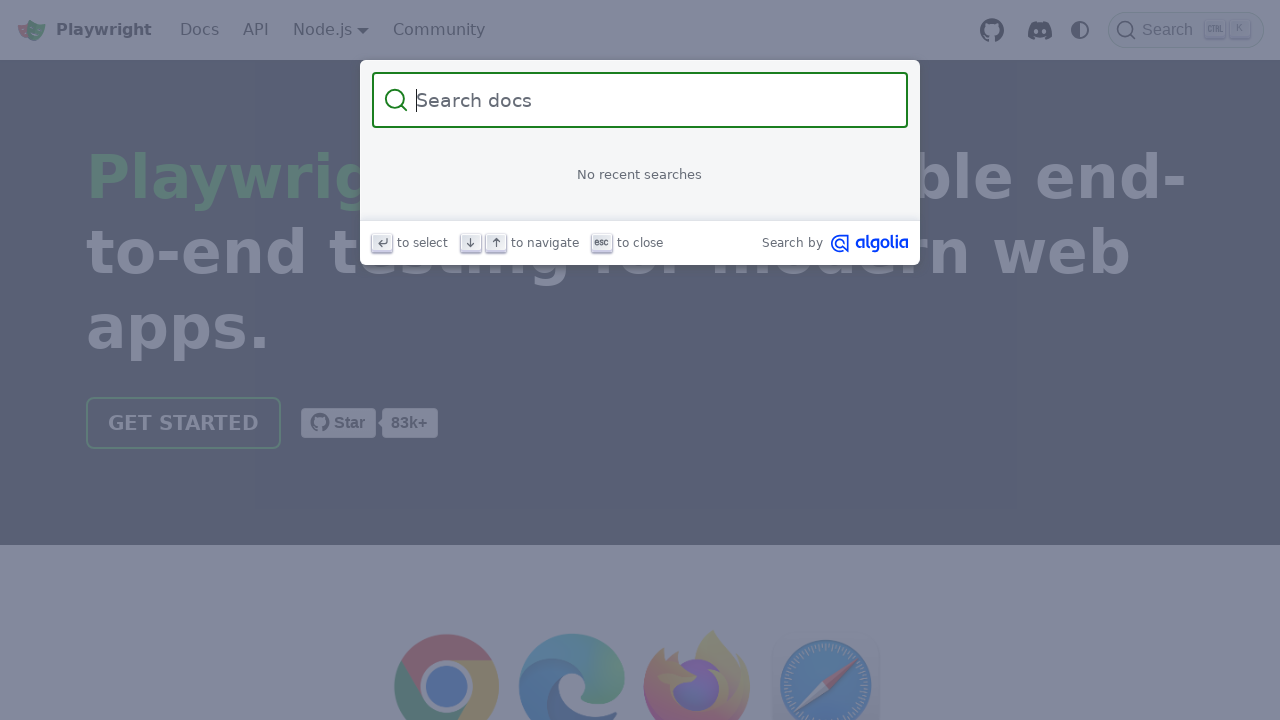

Clicked on search input field at (652, 100) on internal:attr=[placeholder="Search docs"i]
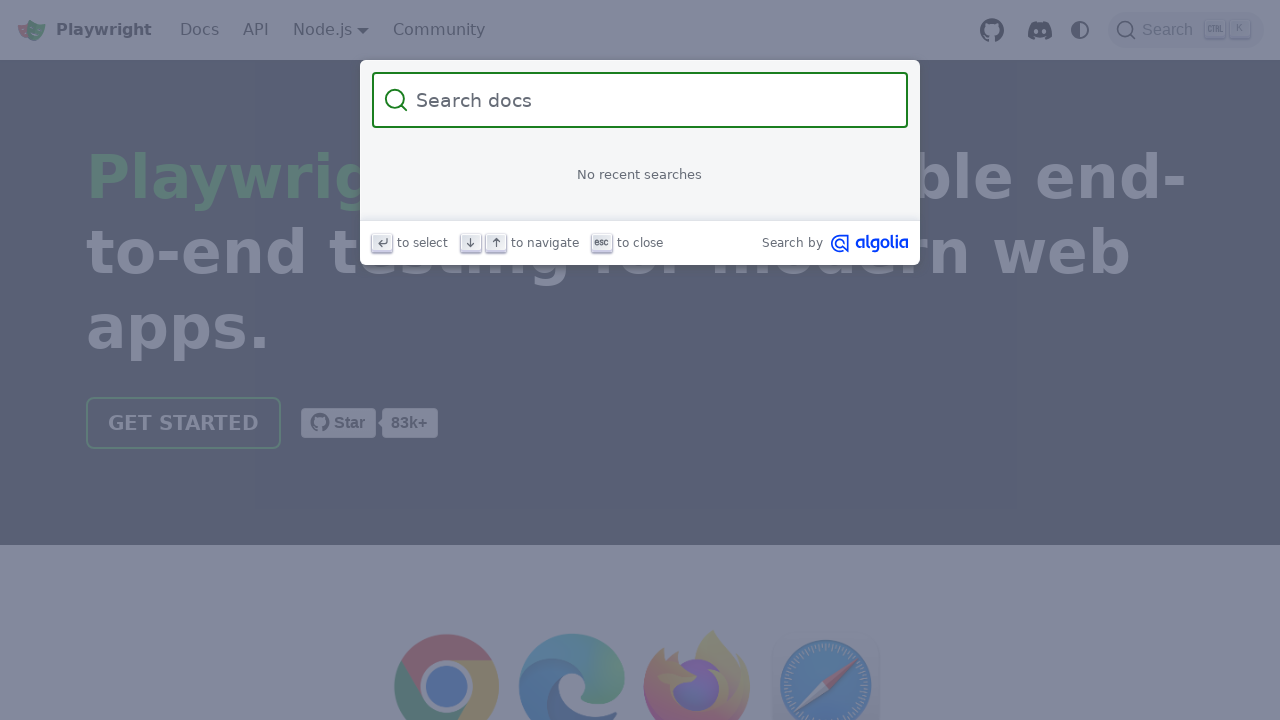

Filled search box with 'somerandomtext' on internal:attr=[placeholder="Search docs"i]
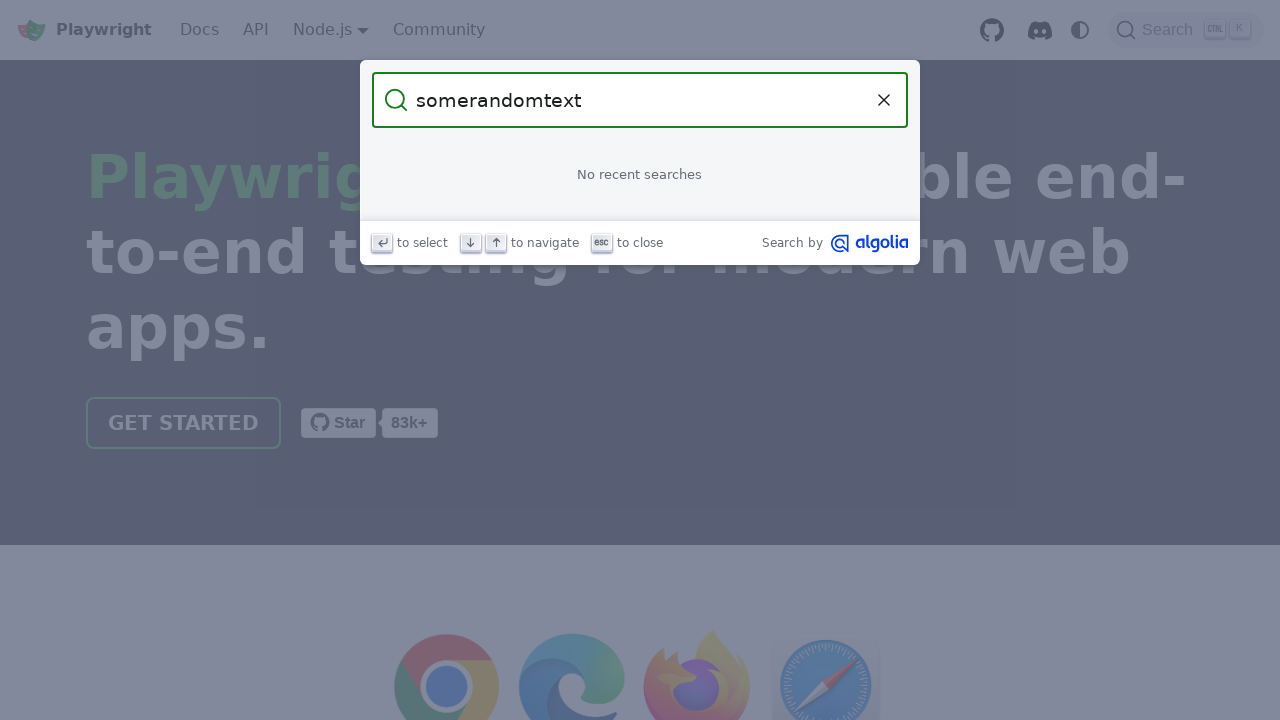

Clicked clear button to clear the search query at (884, 100) on internal:role=button[name="Clear the query"i]
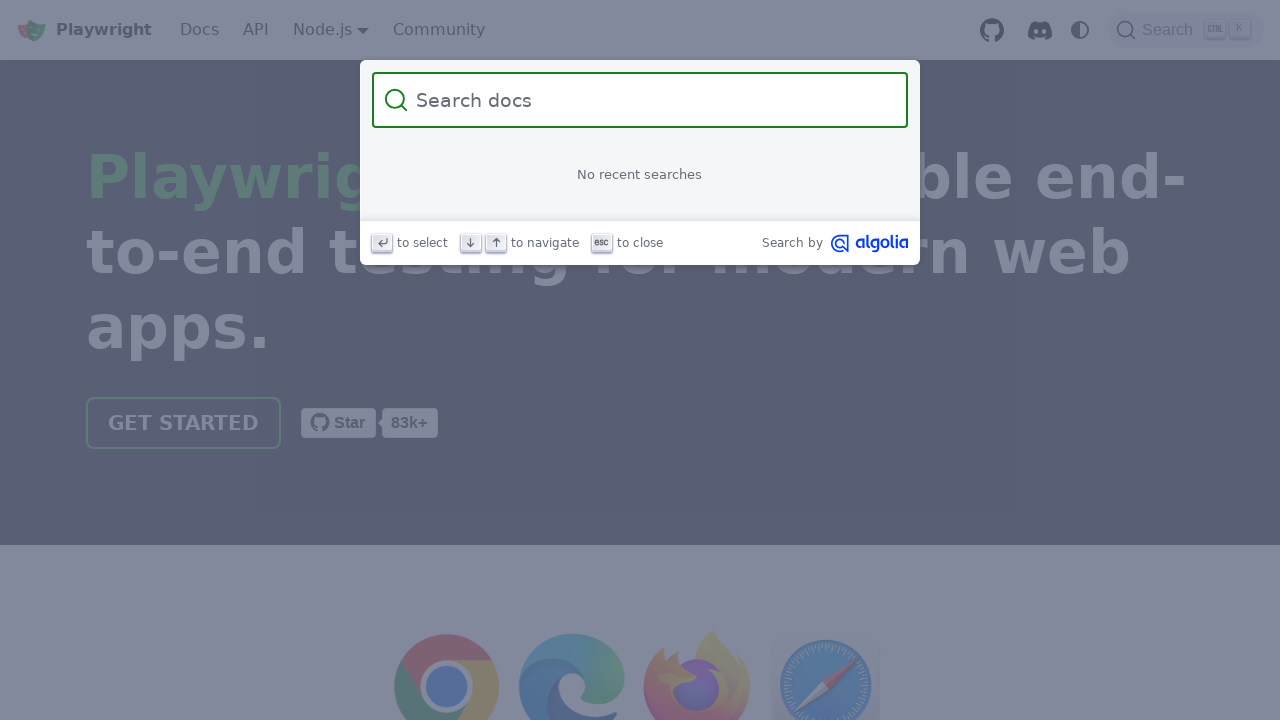

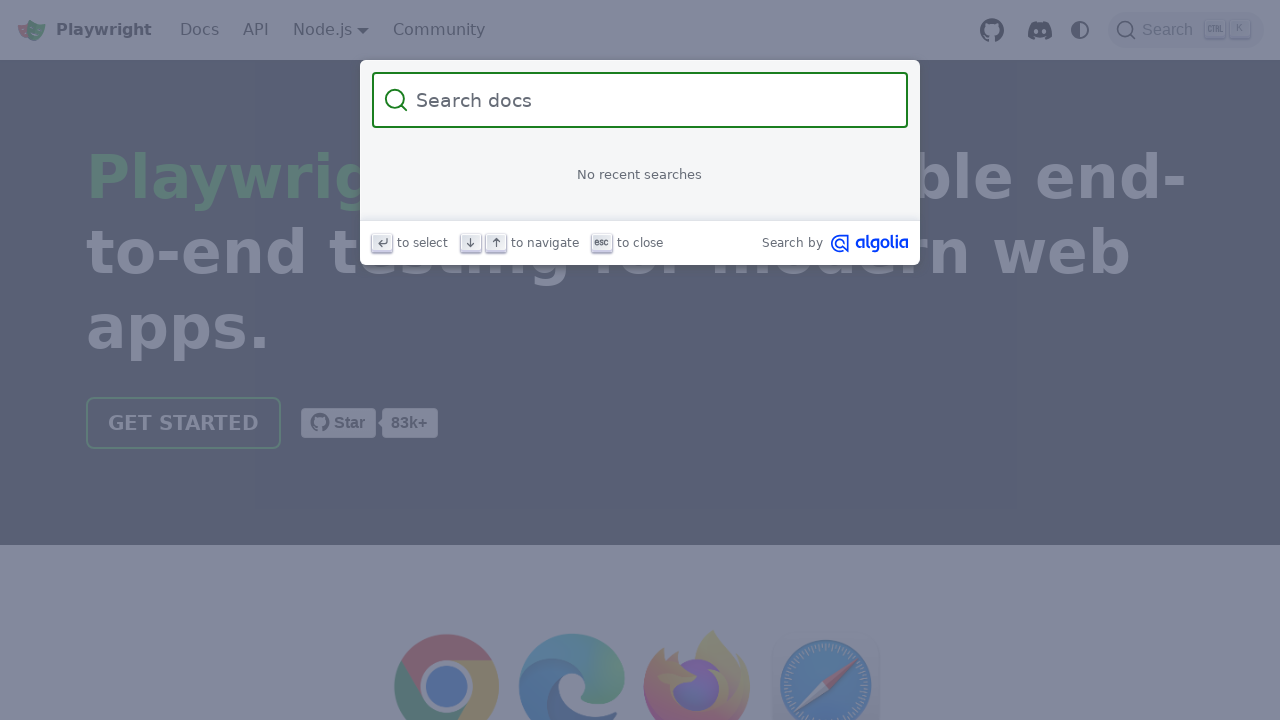